Tests multi-select listbox functionality on USDA ESR Query page by selecting multiple country options and verifying the selection capabilities

Starting URL: https://apps.fas.usda.gov/esrquery/esrq.aspx

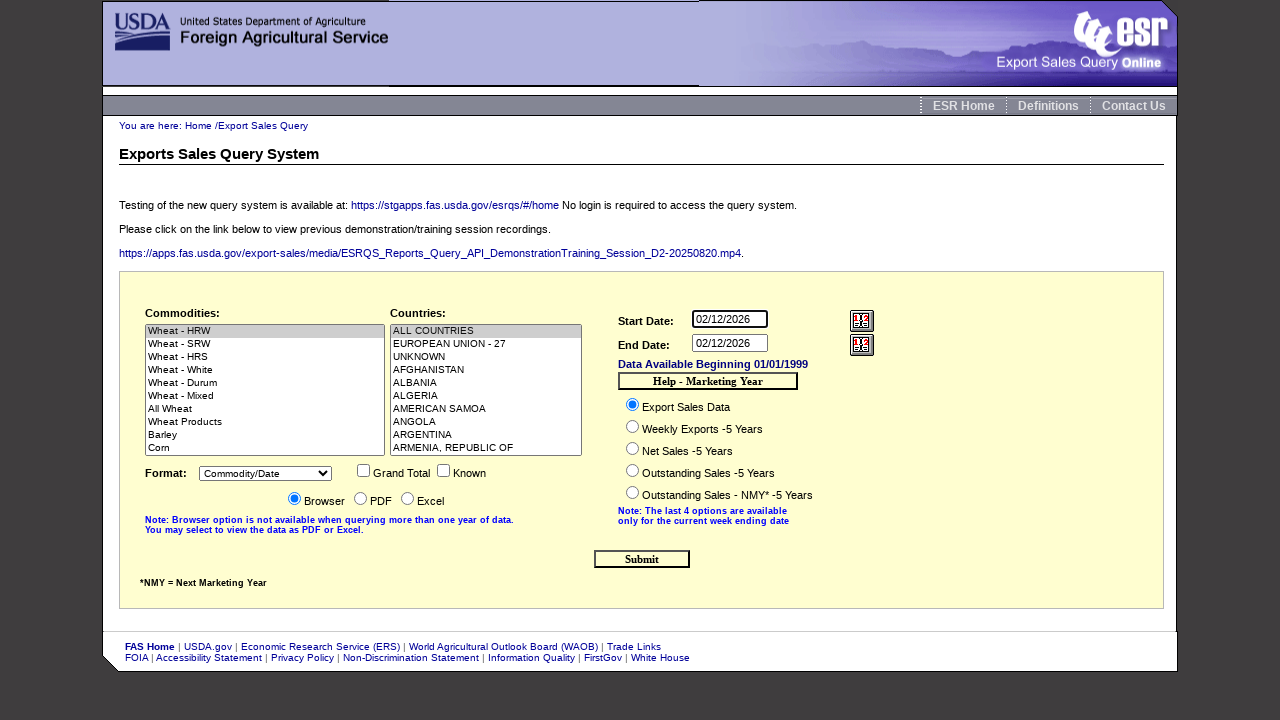

Located country listbox element
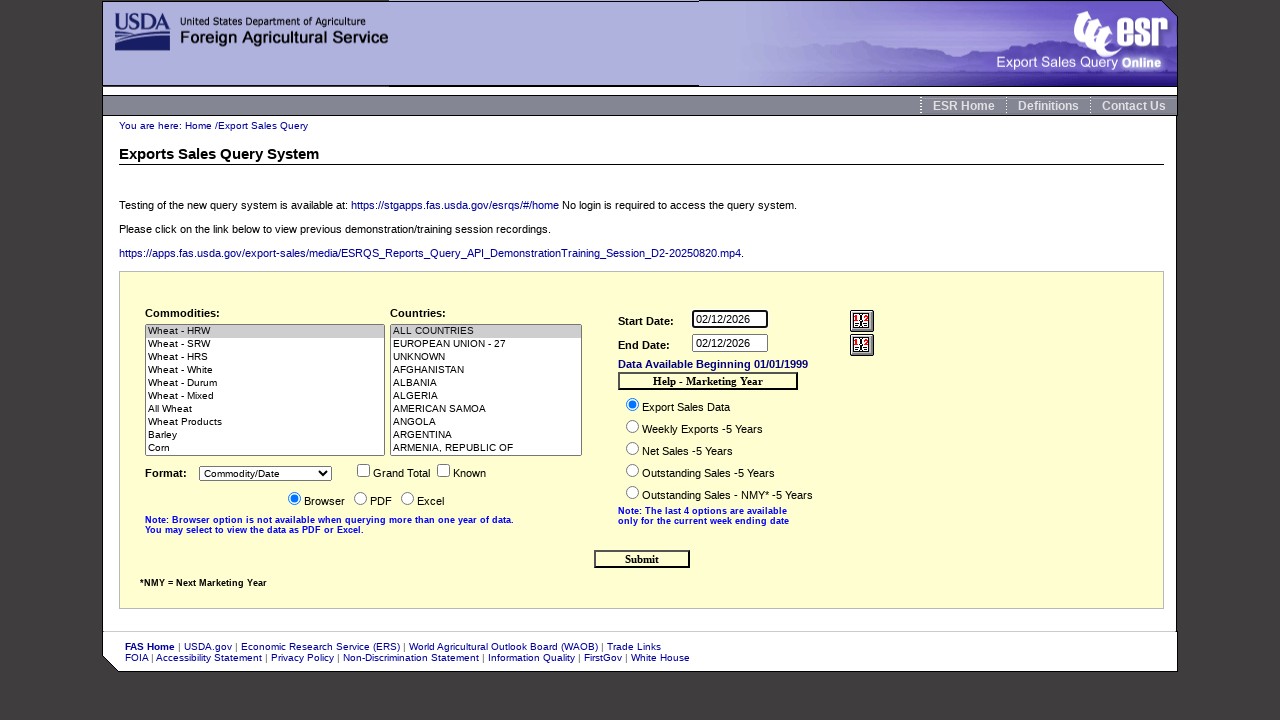

Selected 5th country option by index on #ctl00_MainContent_lbCountry
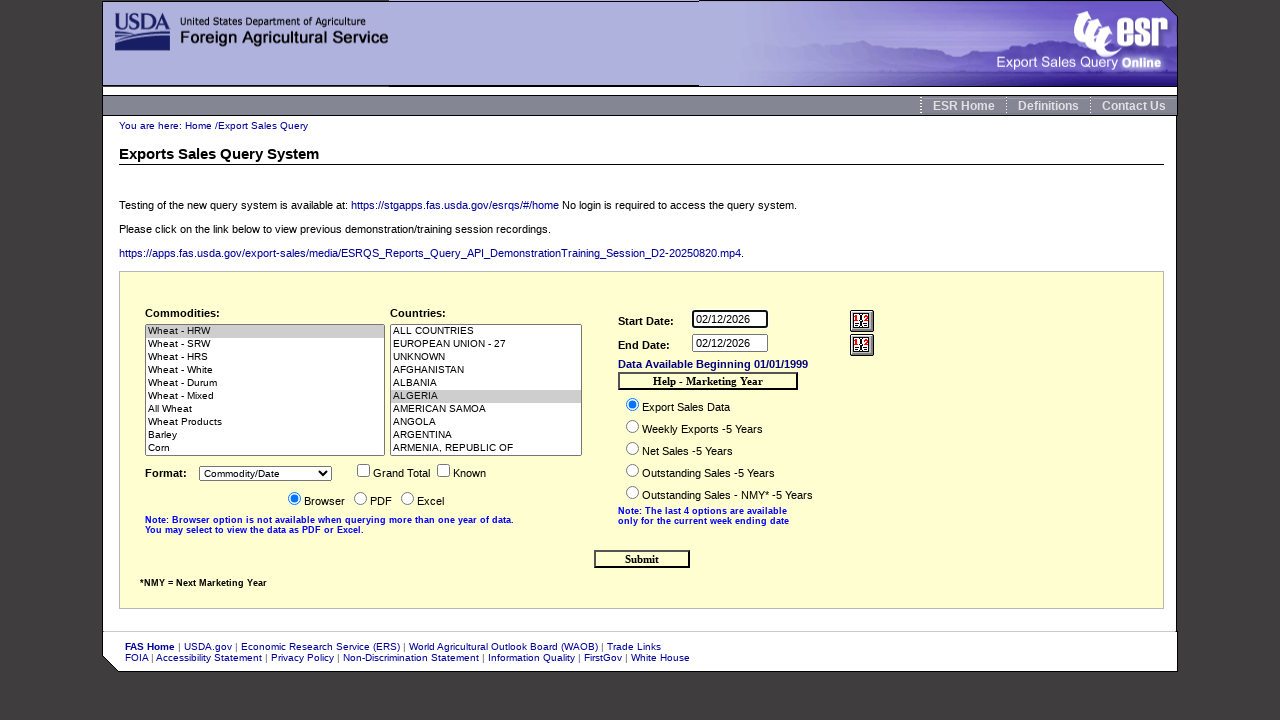

Selected BELIZE by visible text on #ctl00_MainContent_lbCountry
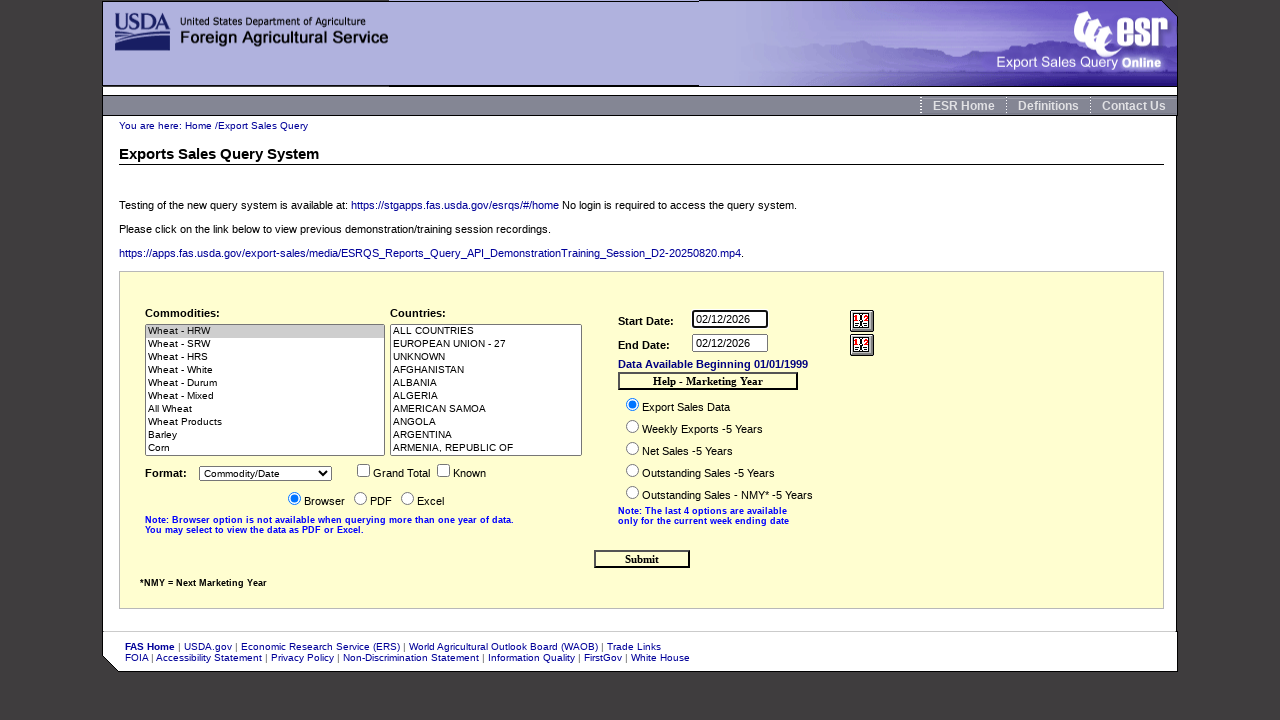

Retrieved all 197 available countries from listbox
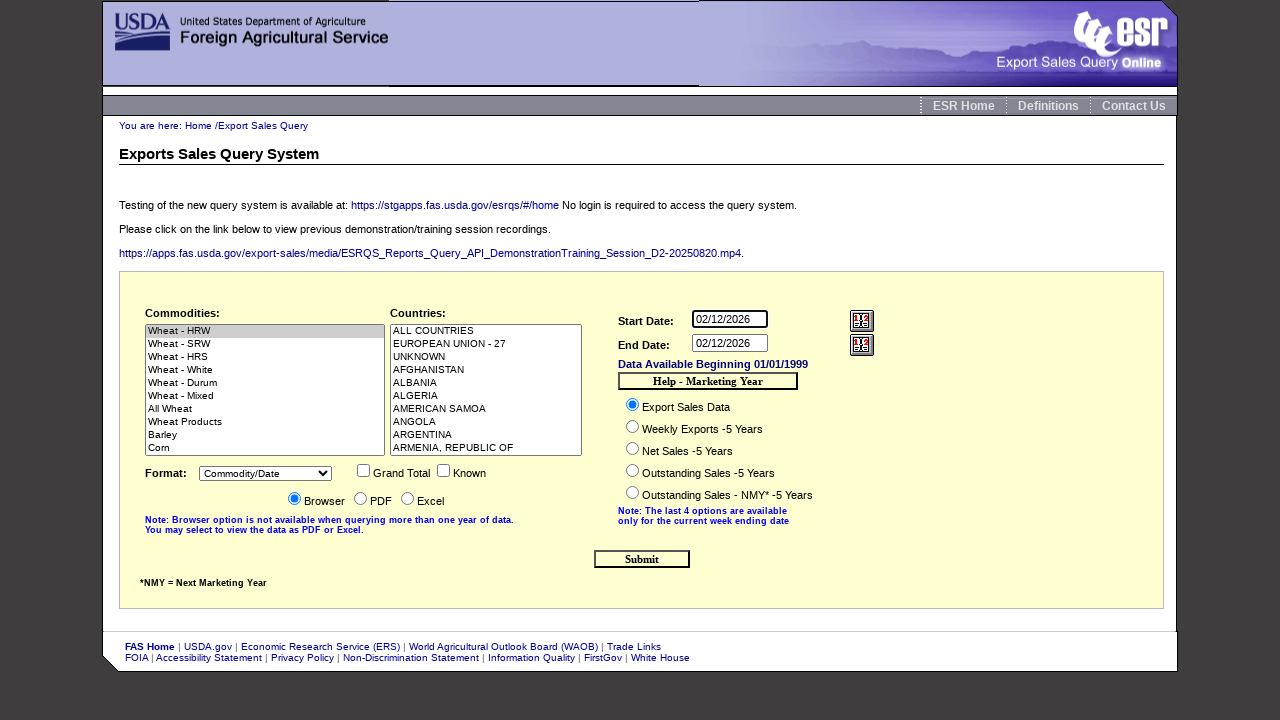

Retrieved 1 selected option(s) from listbox
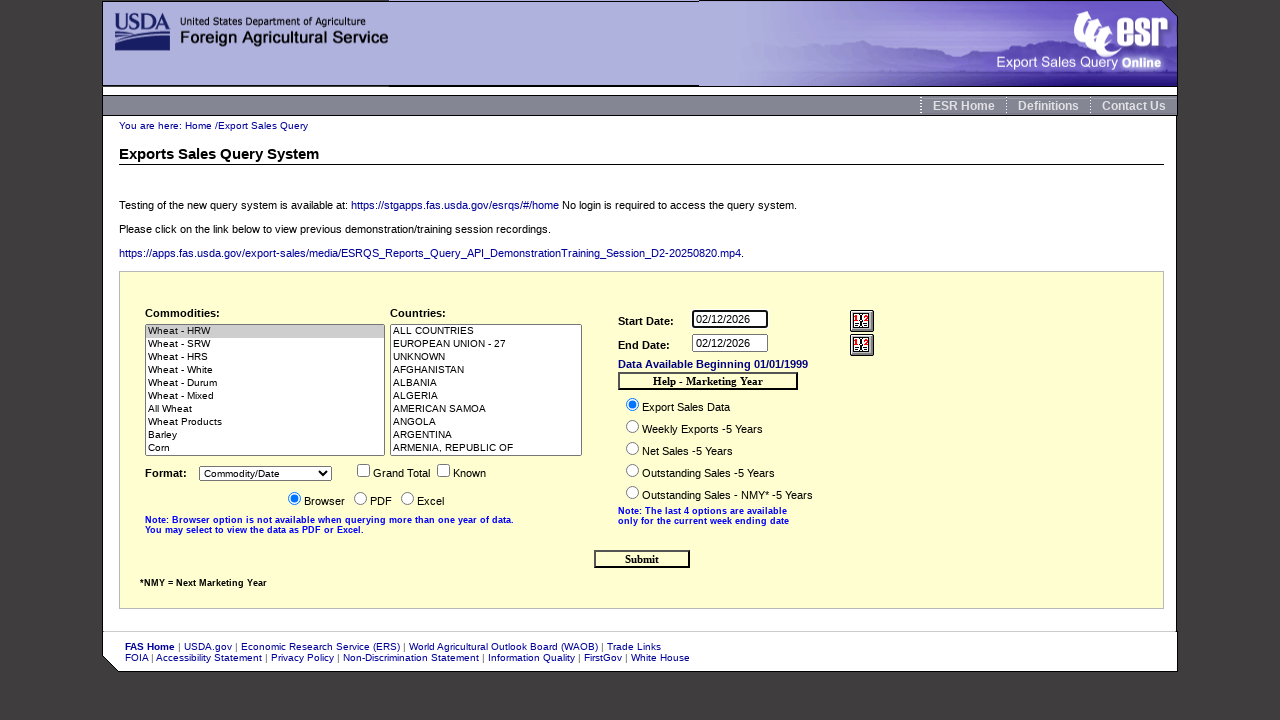

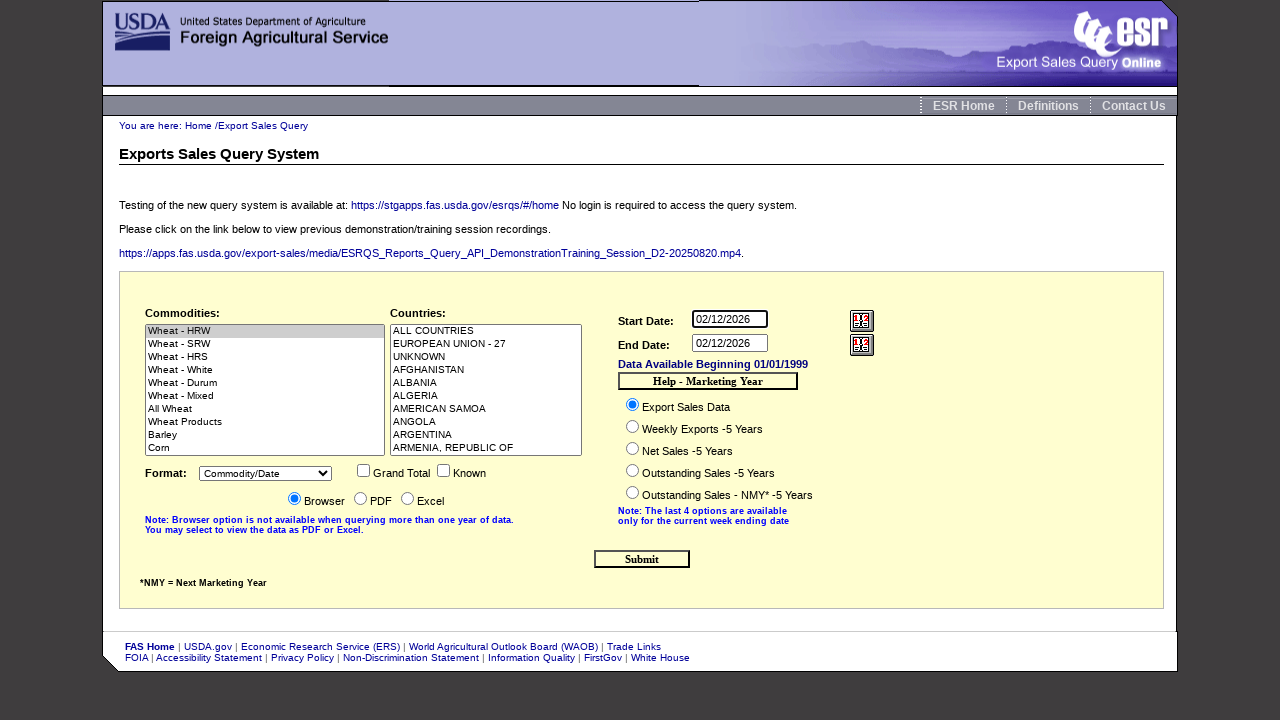